Tests the text box form on demoqa.com by filling in full name, email, current address, and permanent address fields, then submitting the form.

Starting URL: https://demoqa.com/text-box

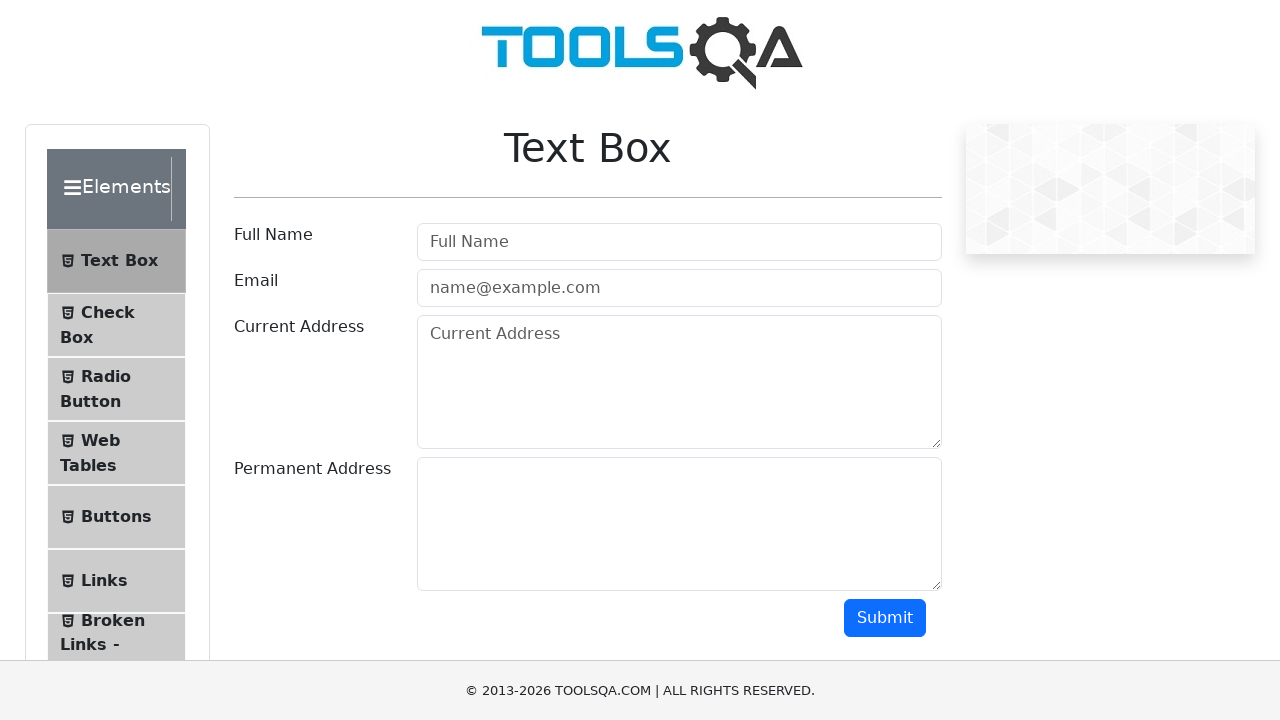

Filled full name field with 'Sarah Johnson' on #userName
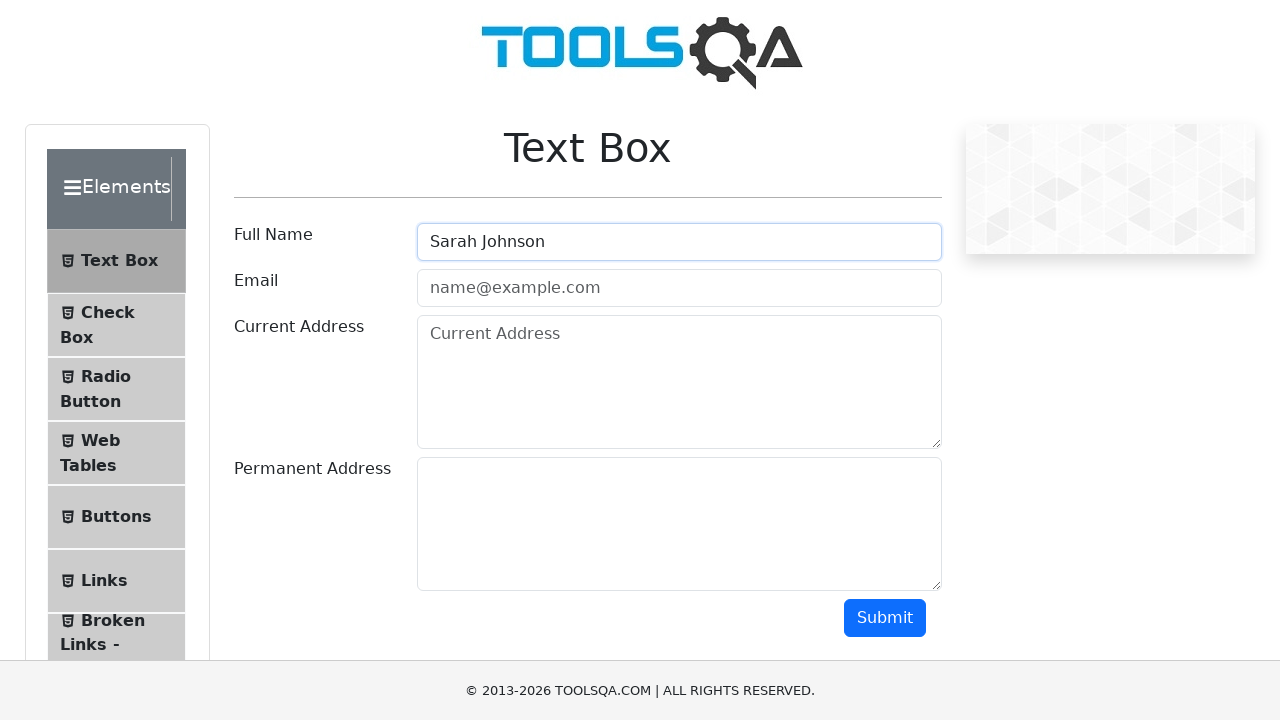

Filled email field with 'sarah.johnson@example.com' on #userEmail
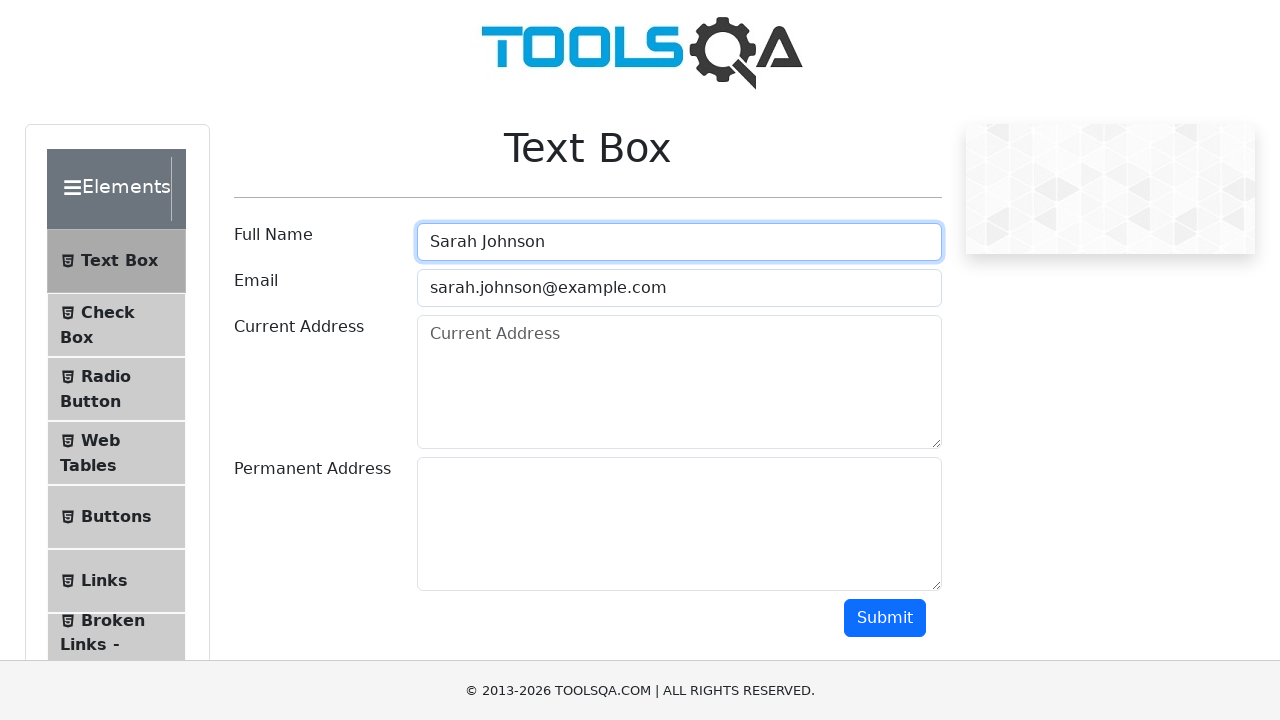

Filled current address field with '123 Oak Street, Boston' on #currentAddress
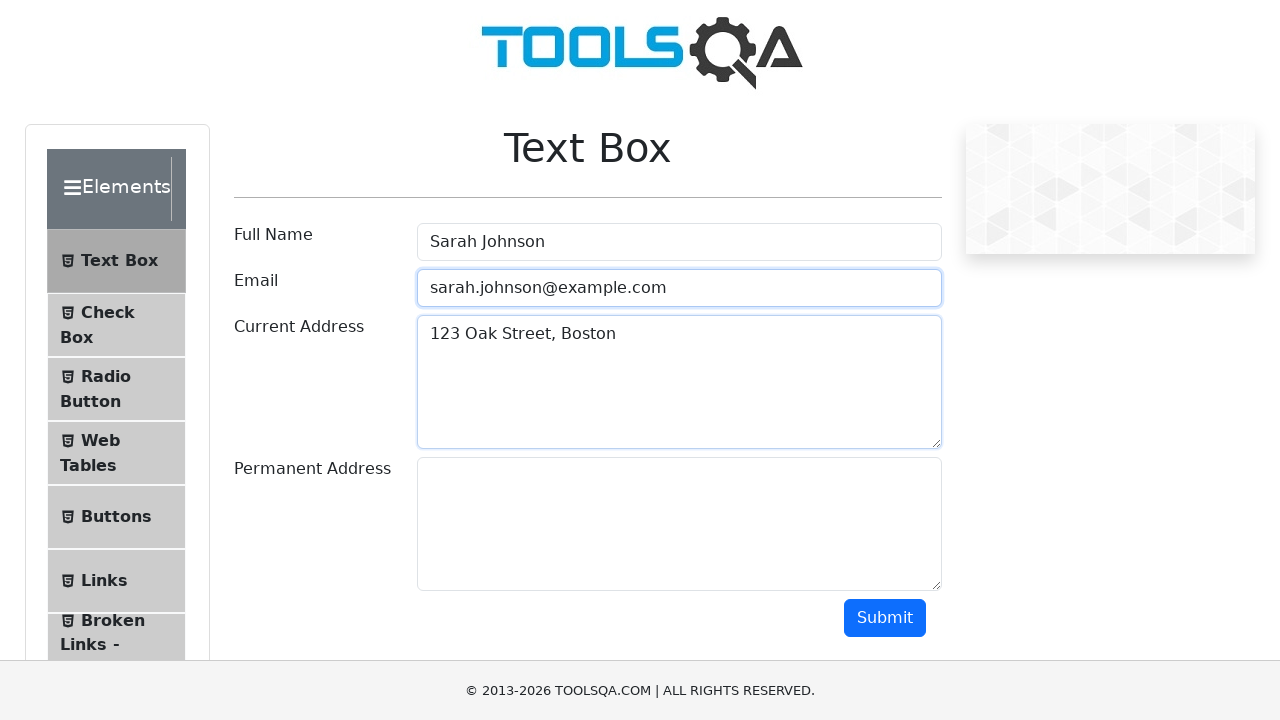

Filled permanent address field with '456 Maple Avenue, Chicago' on #permanentAddress
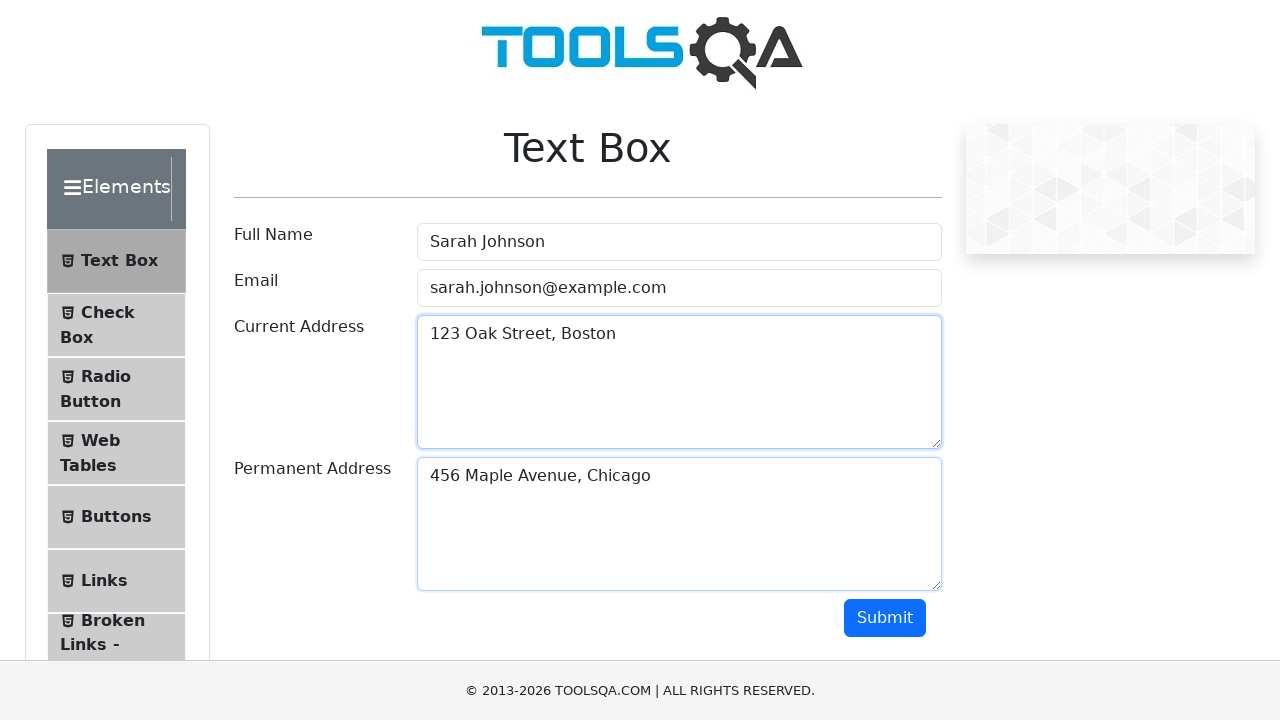

Clicked submit button to submit the form at (885, 618) on #submit
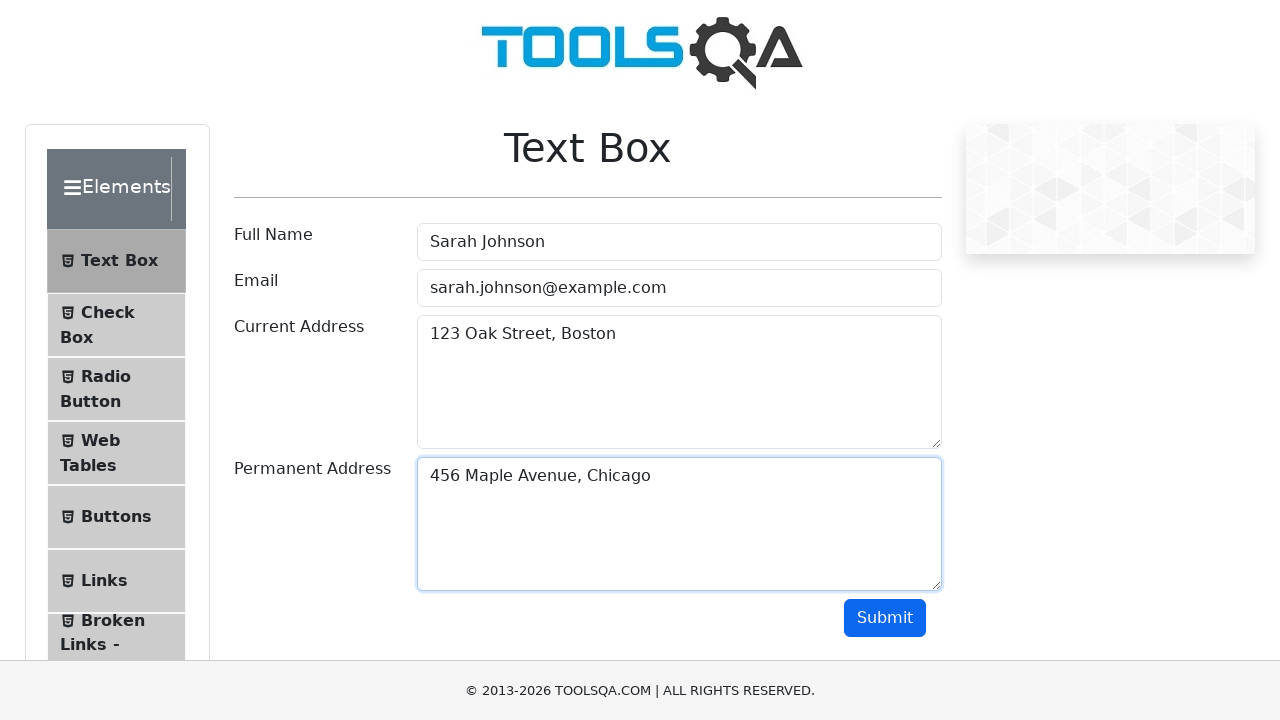

Form submission output appeared
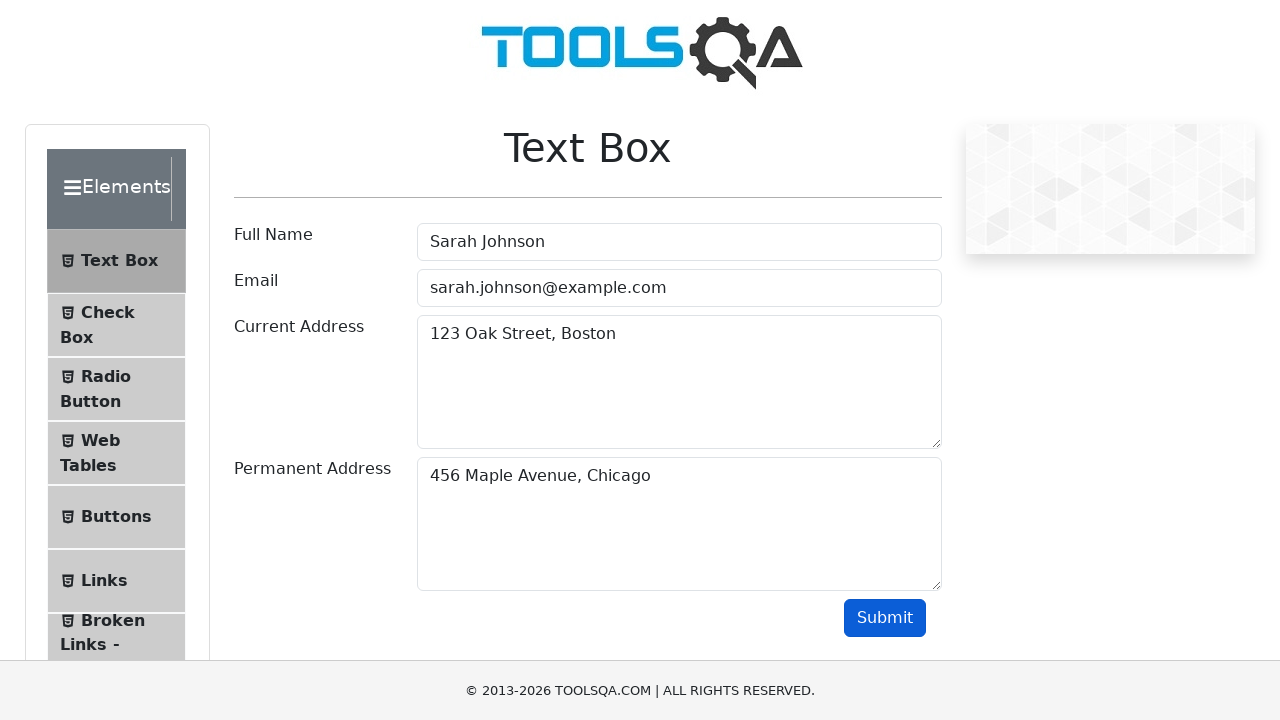

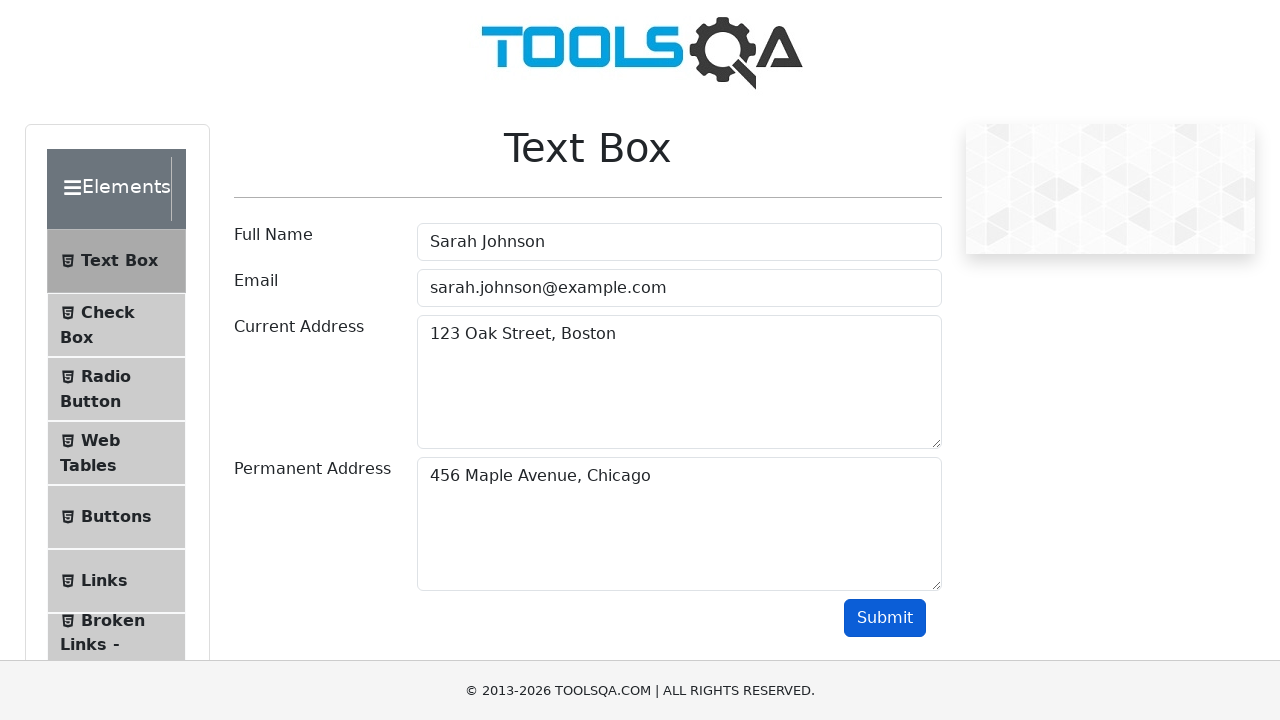